Tests dropdown selection functionality by navigating to a dropdown page and selecting an option by index

Starting URL: https://the-internet.herokuapp.com/dropdown

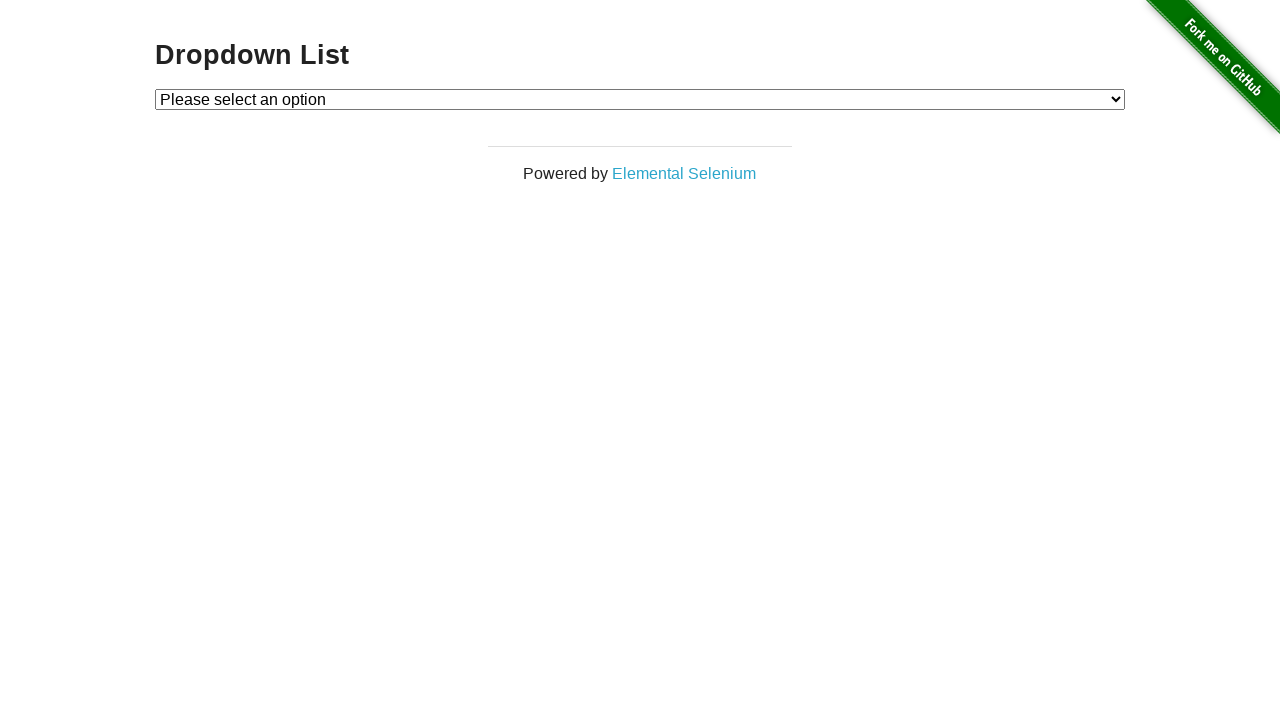

Navigated to dropdown page at https://the-internet.herokuapp.com/dropdown
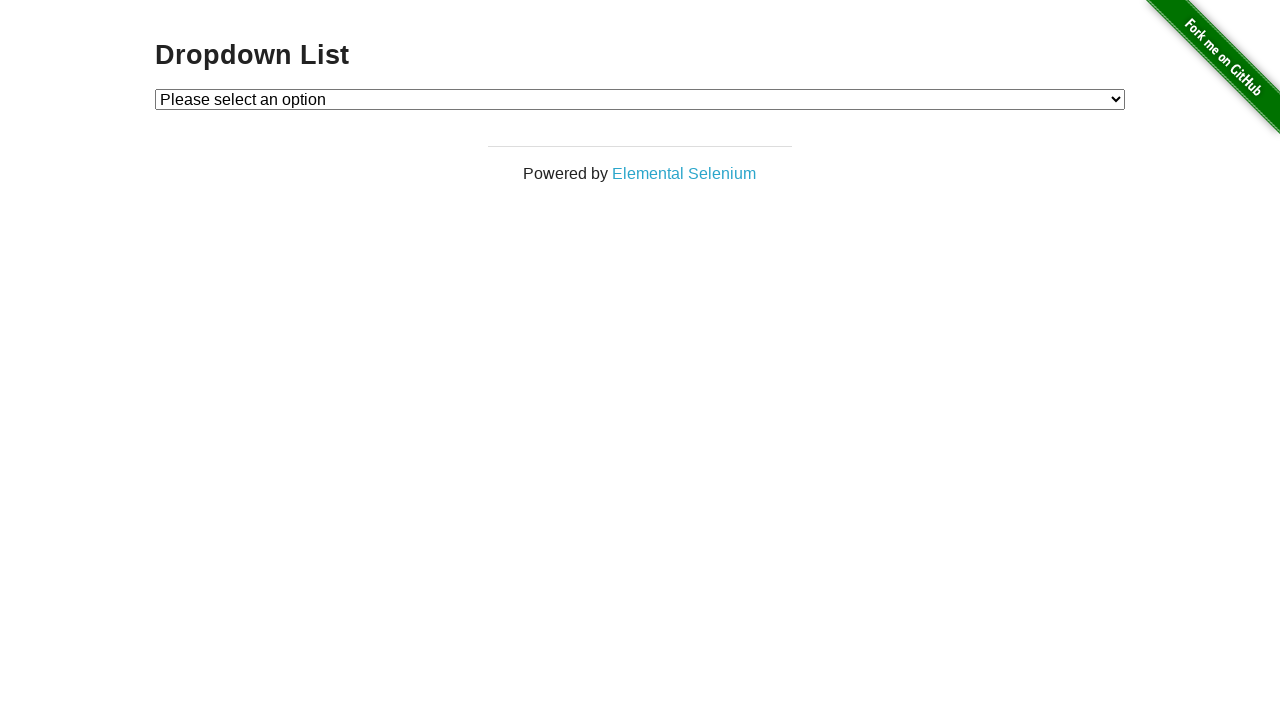

Selected option at index 2 from dropdown on #dropdown
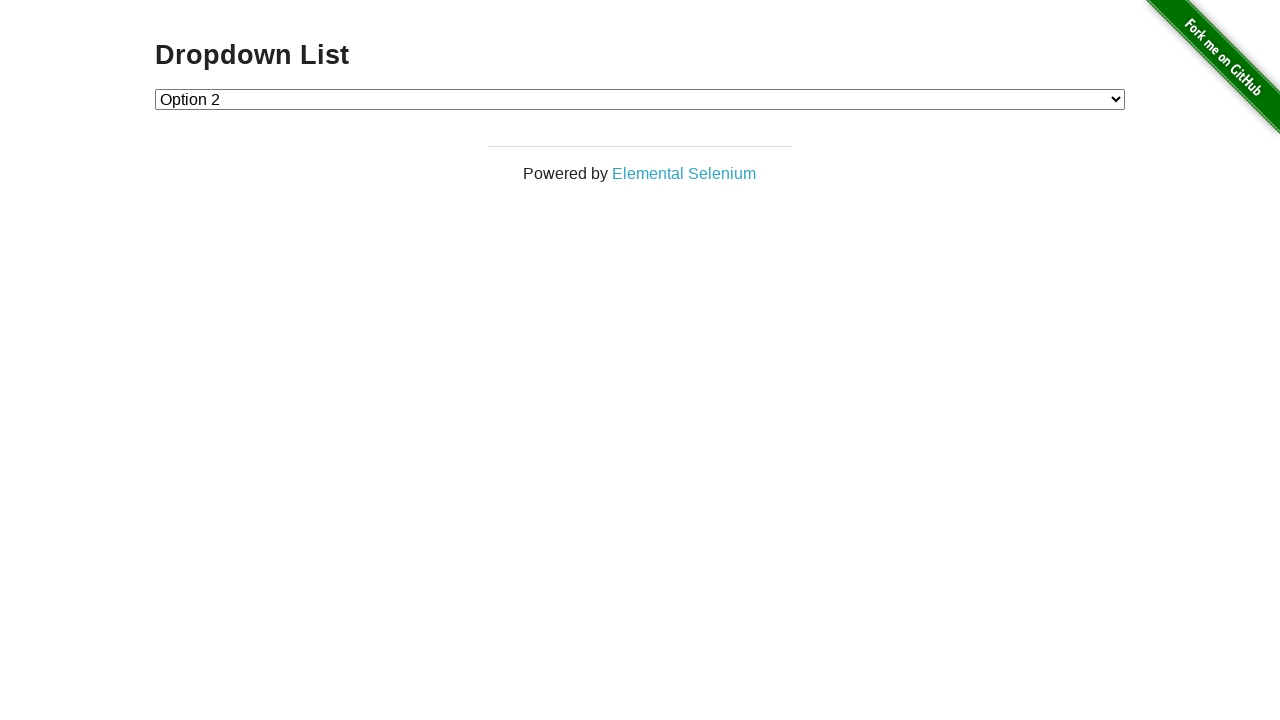

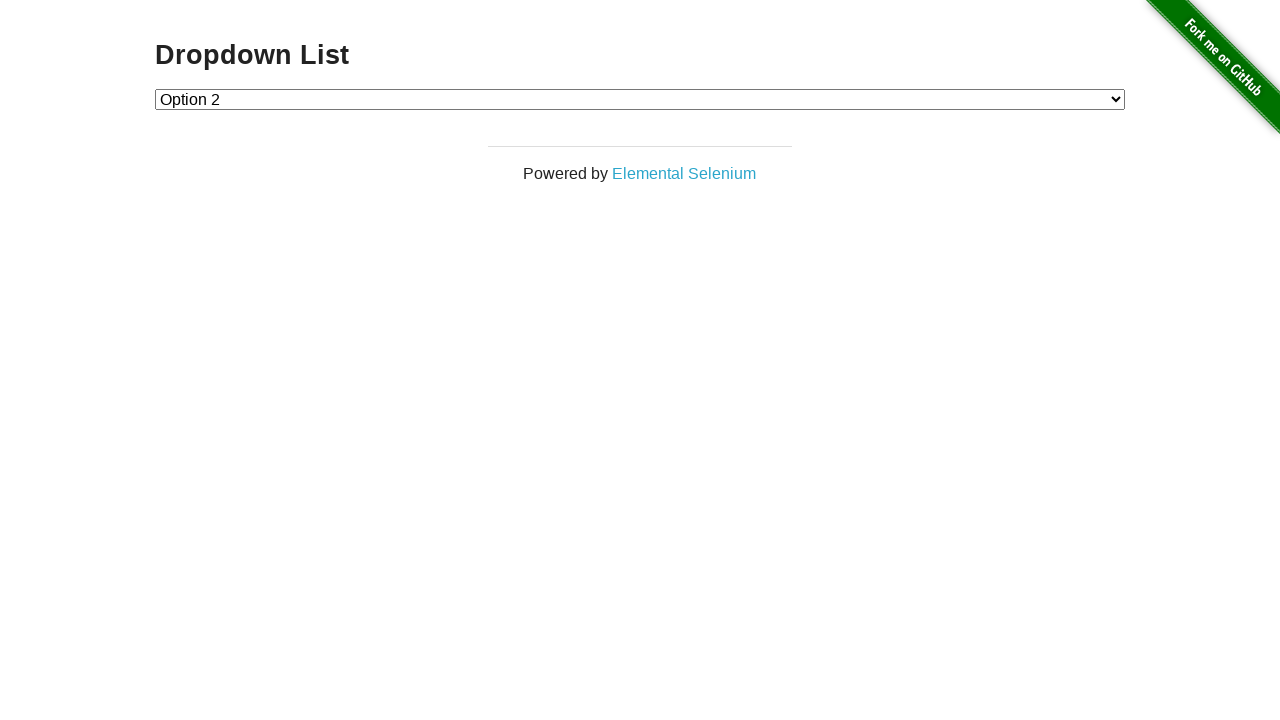